Tests maximizing the browser window and navigating to Mount Sinai website

Starting URL: https://www.mountsinai.org/

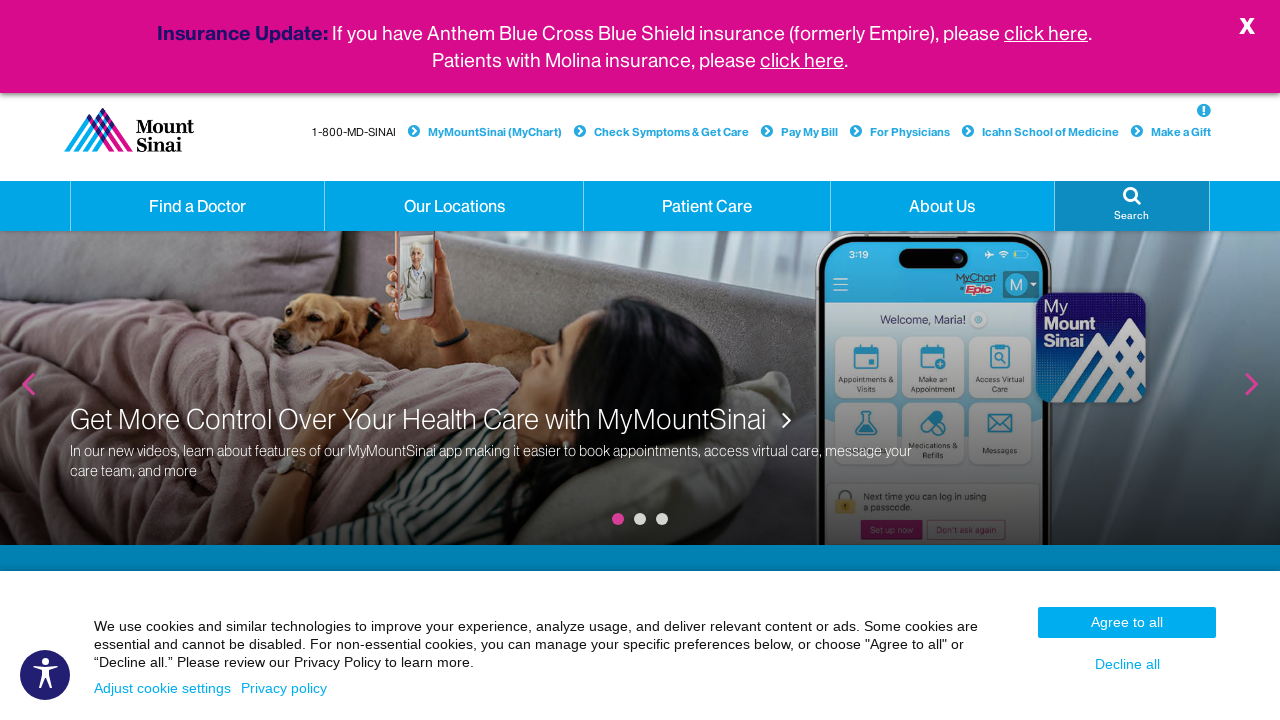

Waited for Mount Sinai website to load (domcontentloaded state)
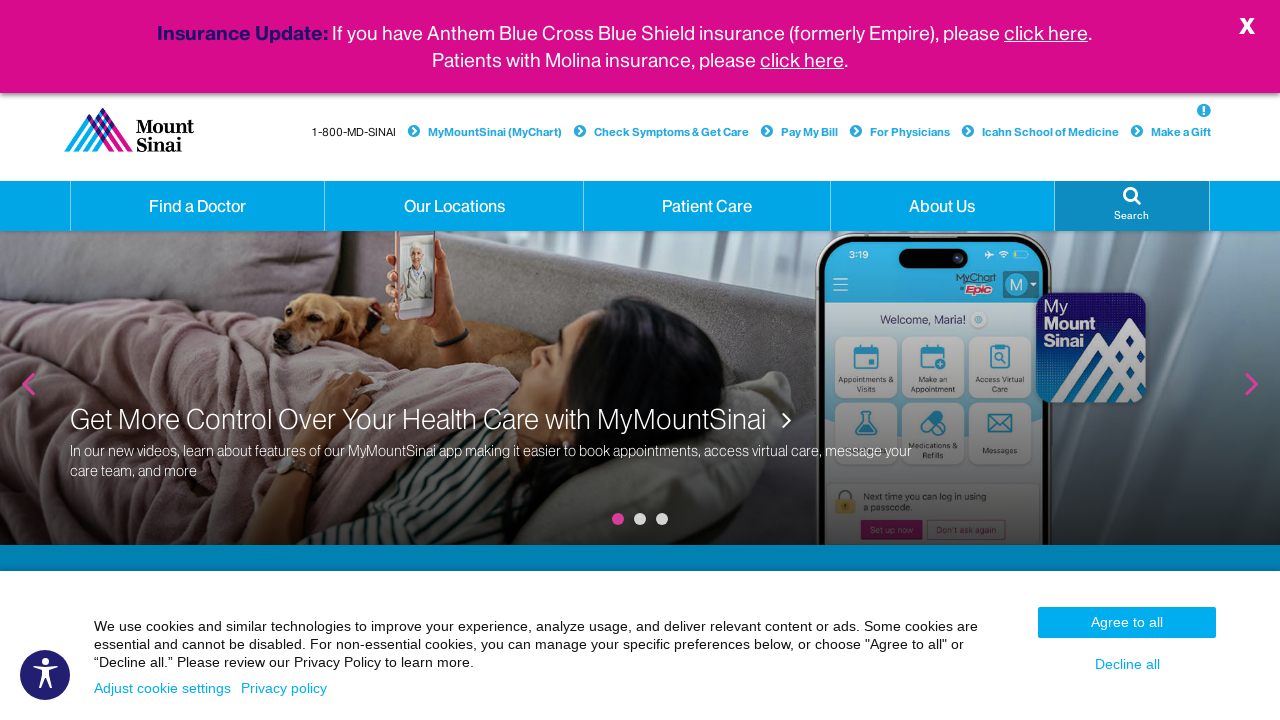

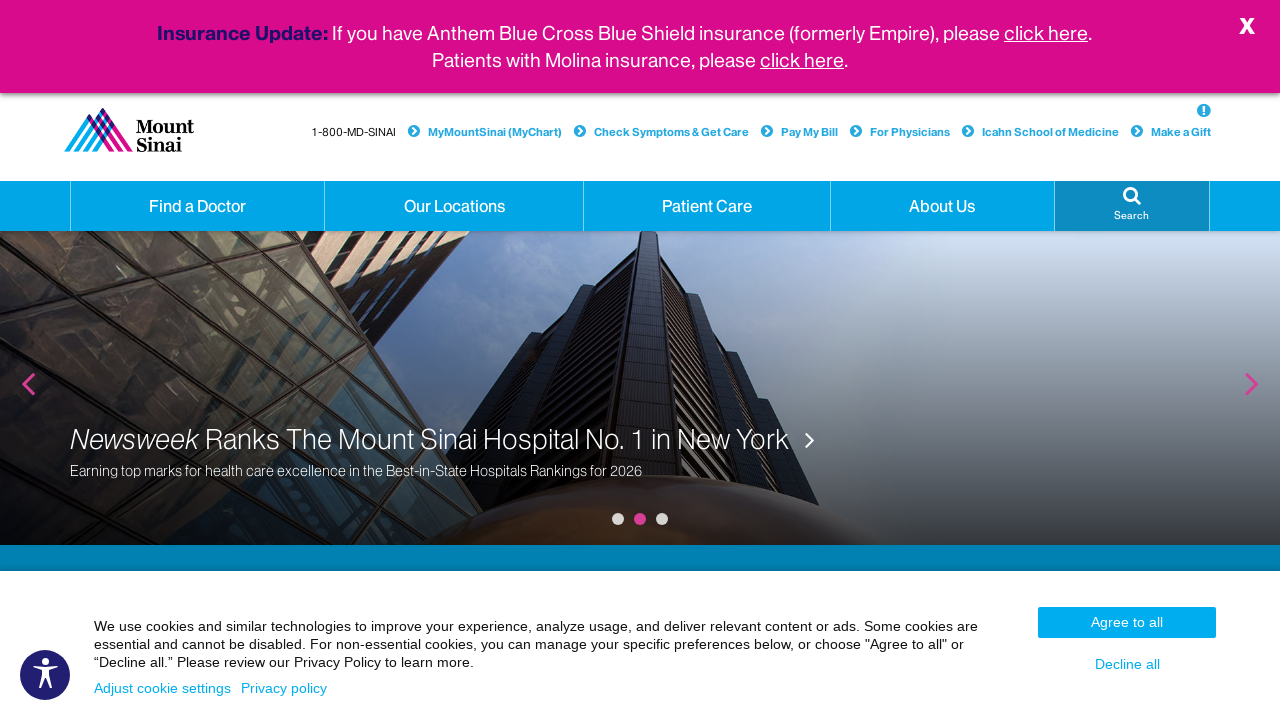